Tests a math challenge form by reading a value from the page, calculating a mathematical result using logarithm and sine functions, filling the answer, checking required checkboxes, and submitting the form.

Starting URL: https://suninjuly.github.io/math.html

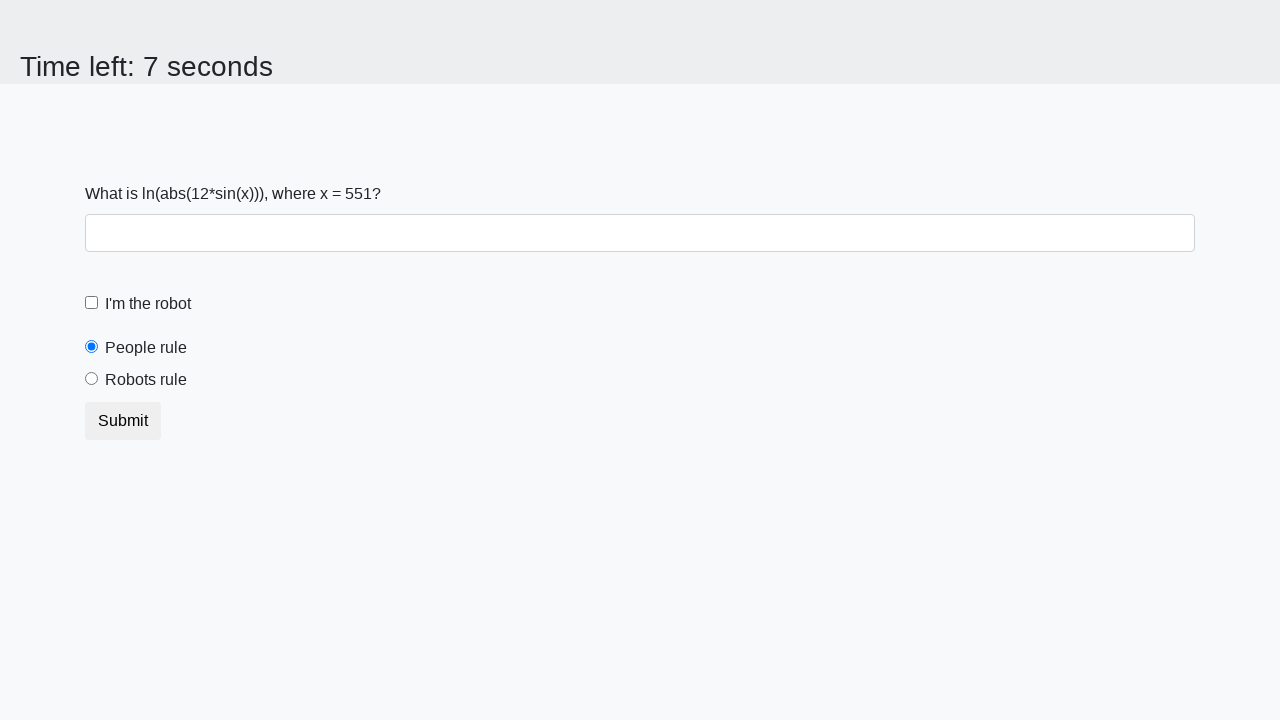

Located the input value element
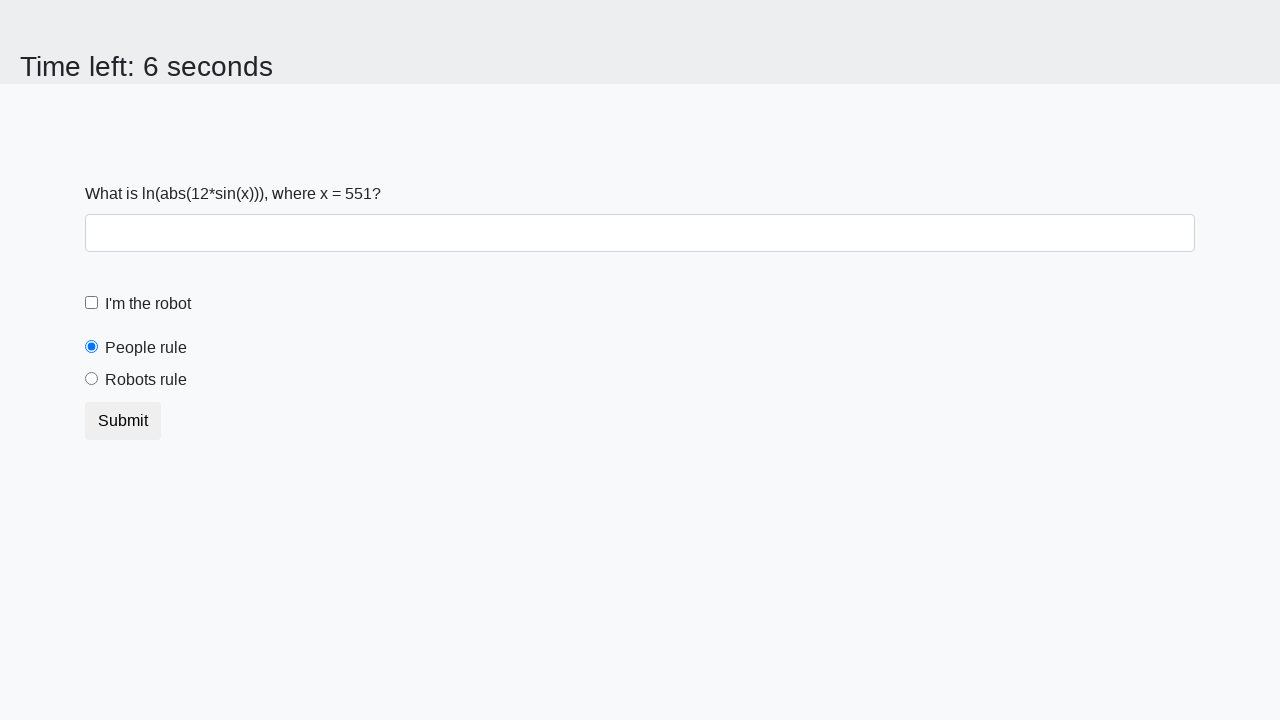

Retrieved x value from page: 551
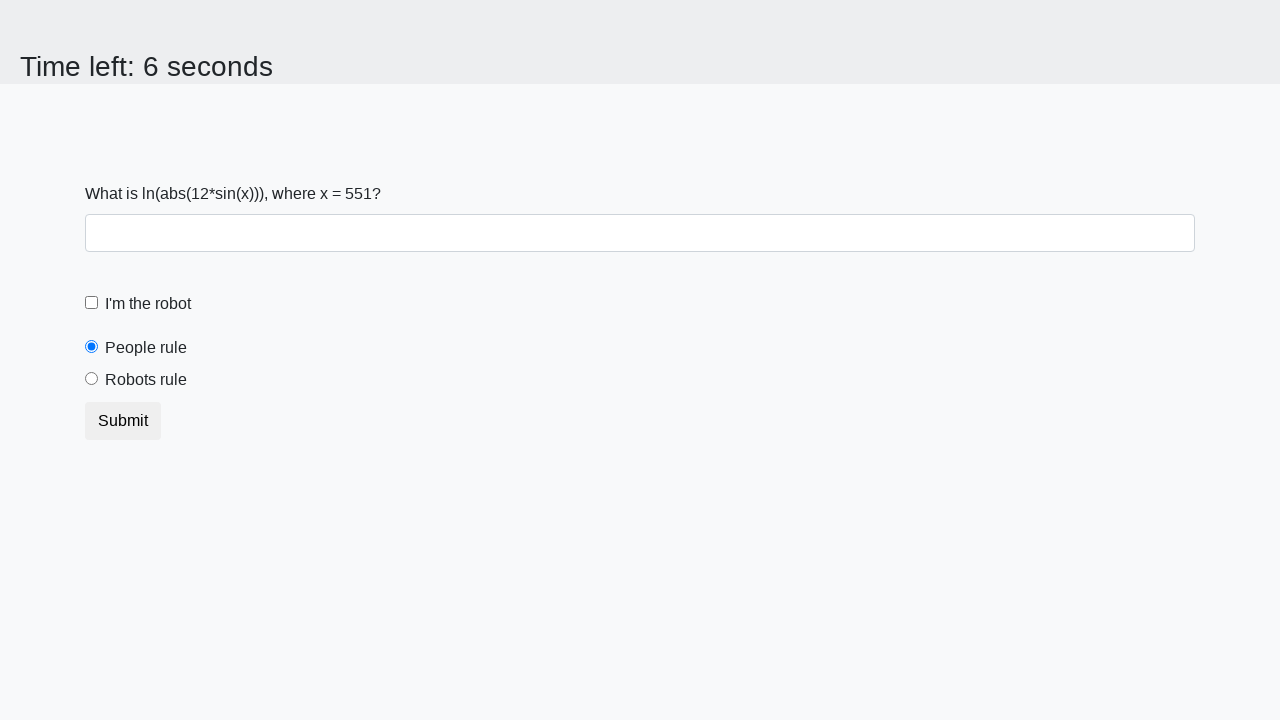

Calculated mathematical result using logarithm and sine functions: 2.4225421675255827
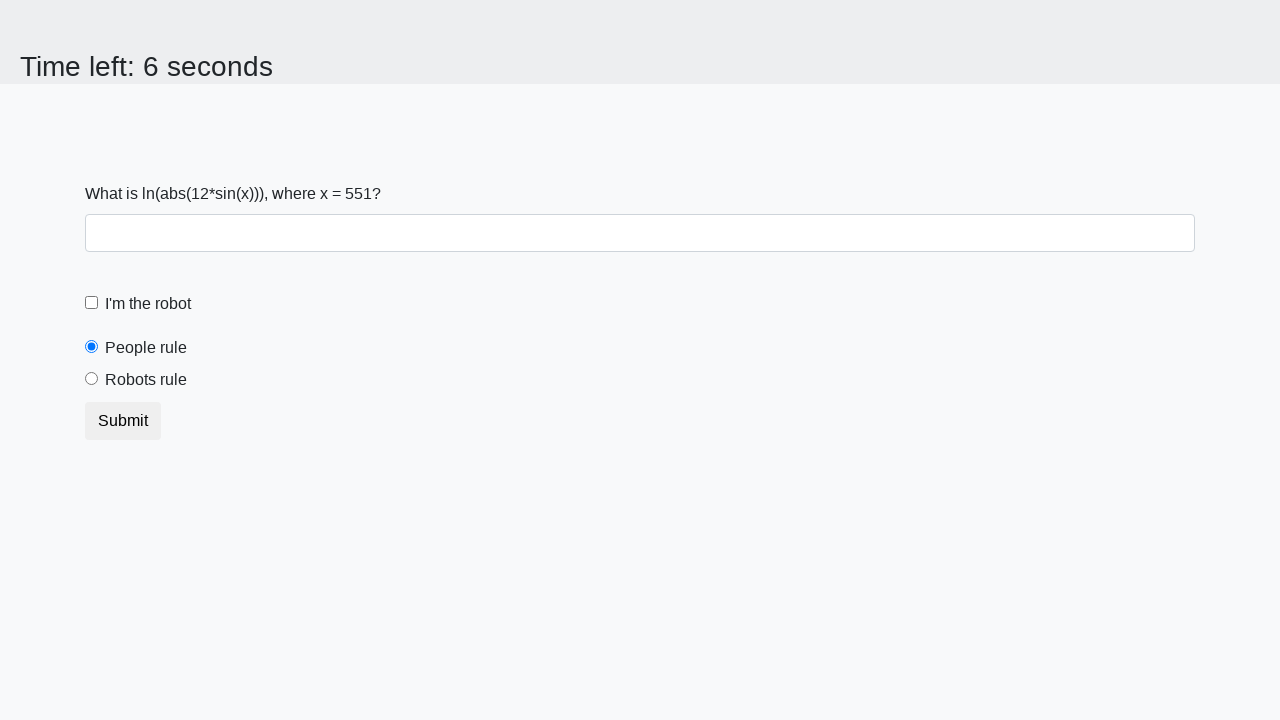

Filled answer field with calculated result: 2.4225421675255827 on #answer
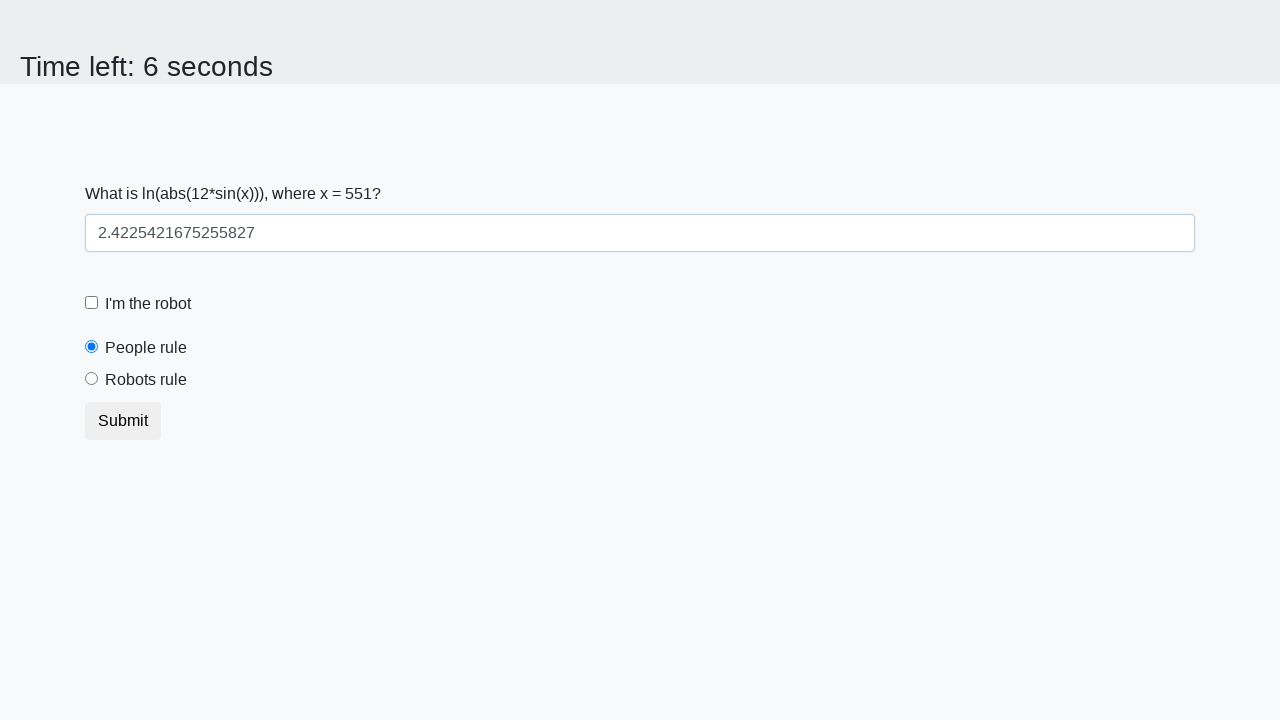

Checked the robot checkbox at (92, 303) on #robotCheckbox
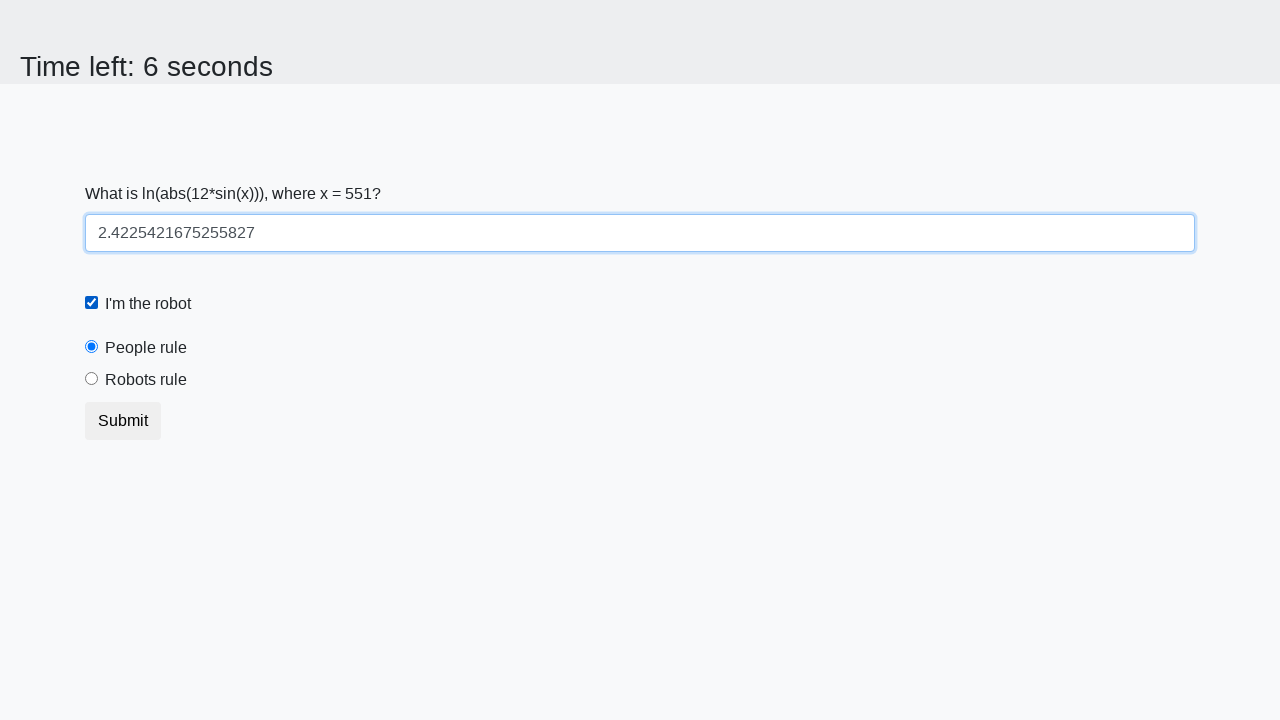

Selected the robots rule radio button at (92, 379) on #robotsRule
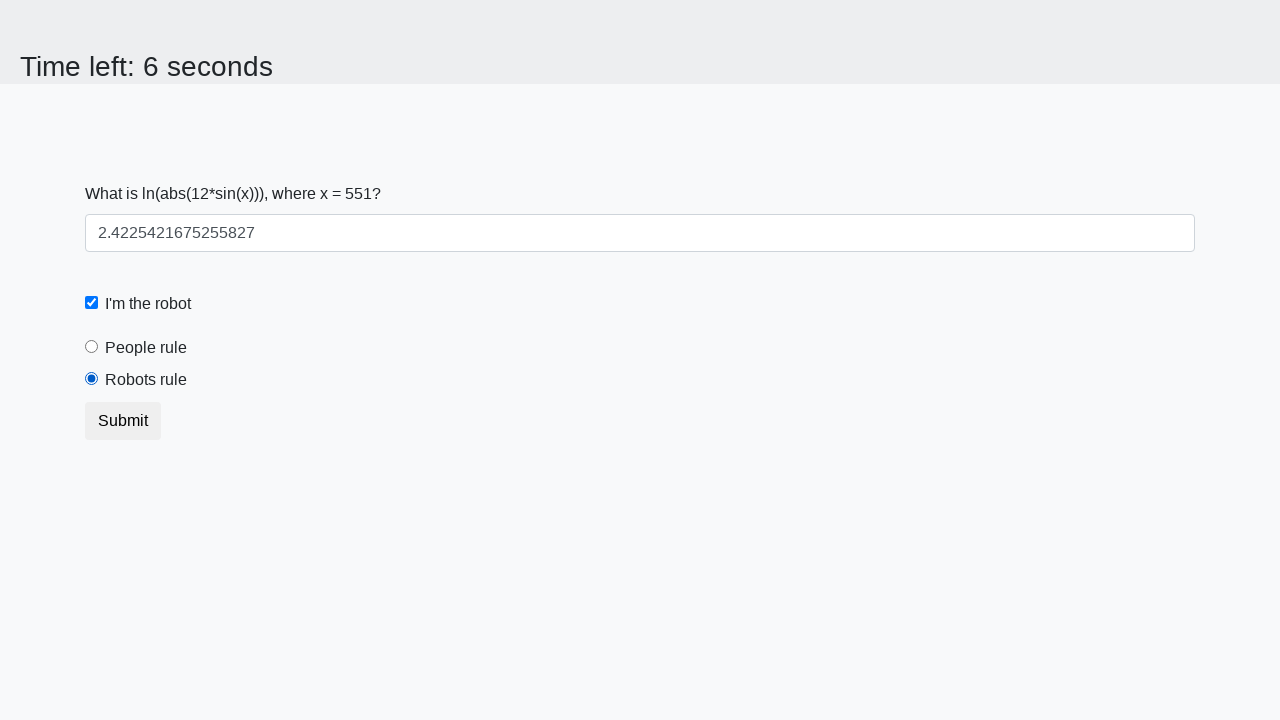

Clicked the submit button to submit the form at (123, 421) on .btn.btn-default
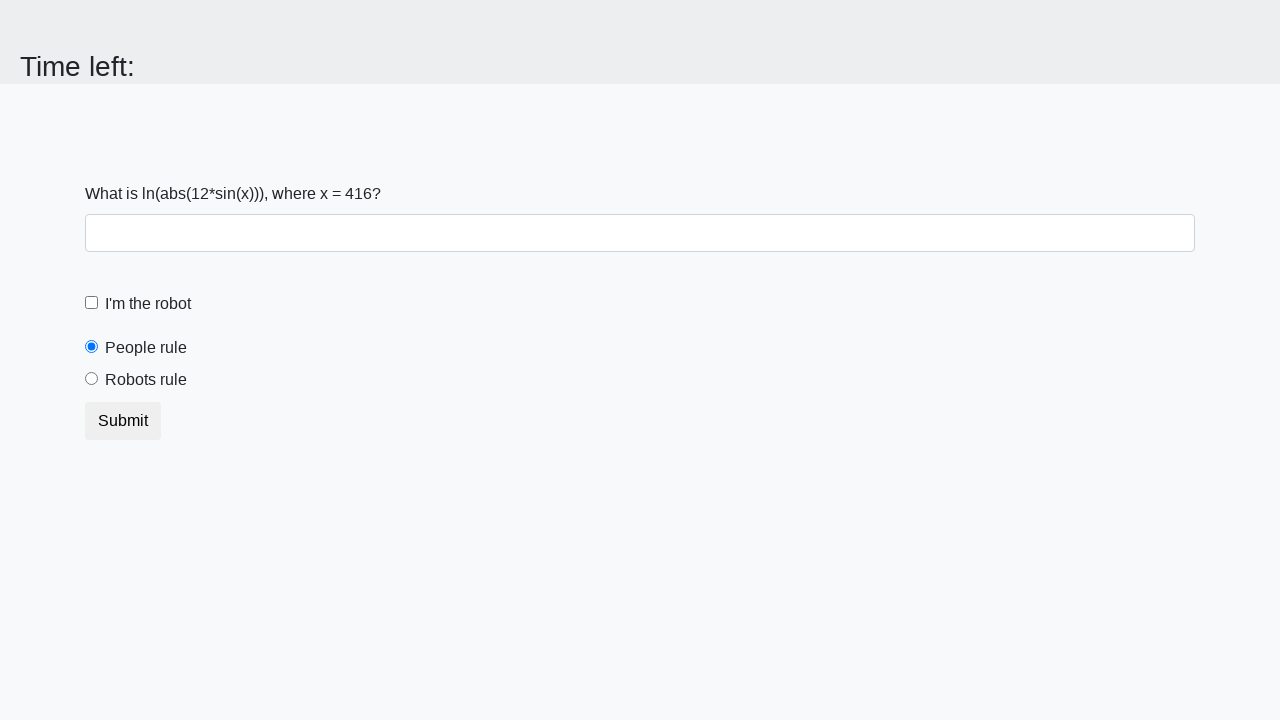

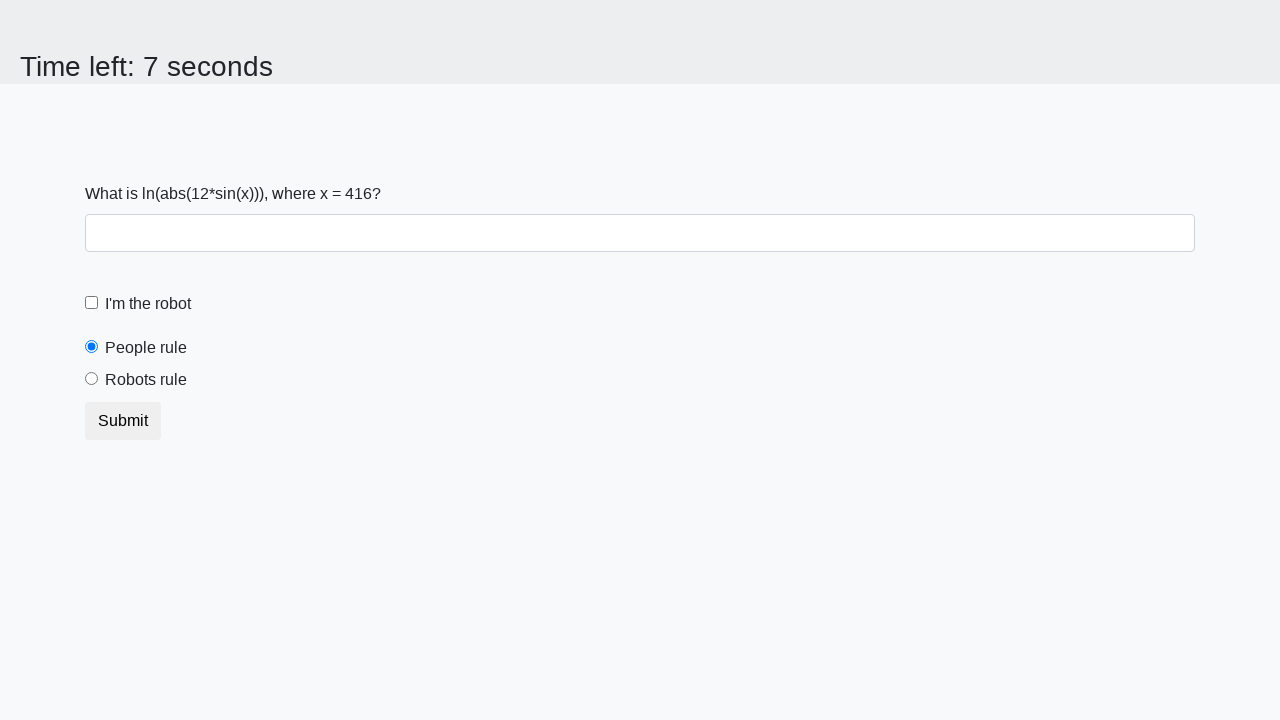